Tests form submission with all fields filled correctly and verifies the success message

Starting URL: https://lm.skillbox.cc/qa_tester/module02/homework1/

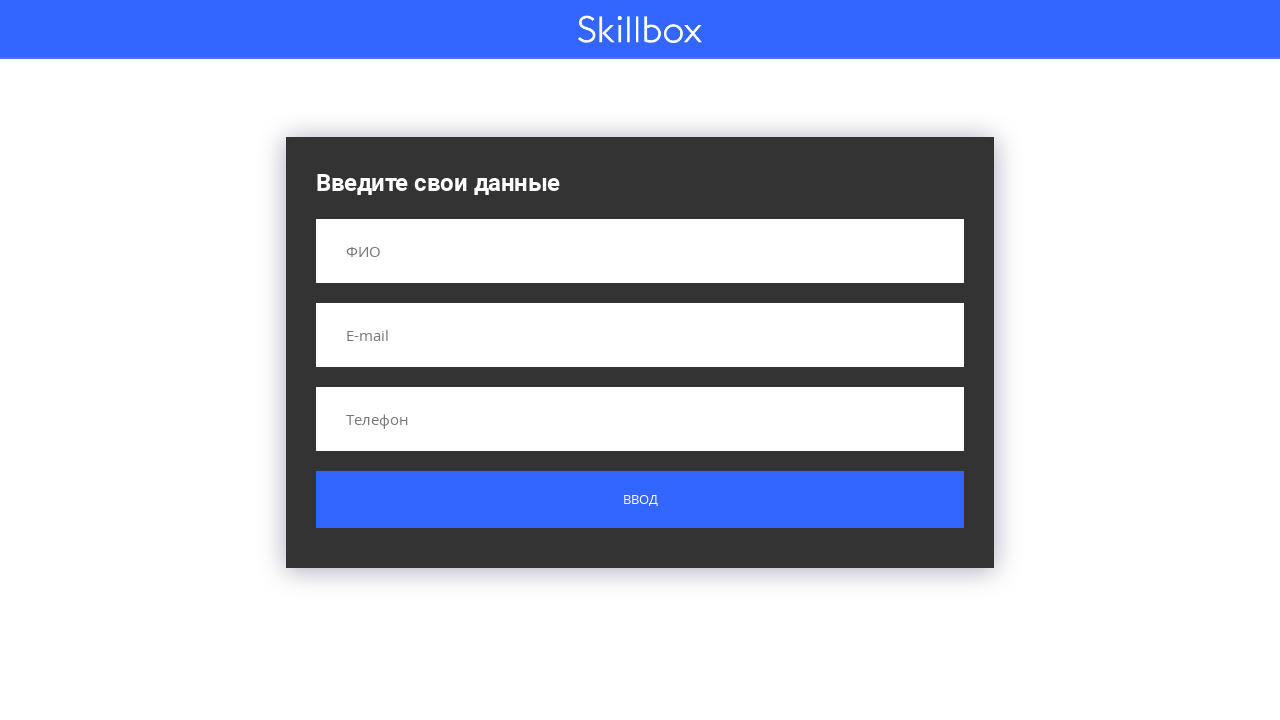

Filled name field with 'Иван Иванович Иванов' on input[name='name']
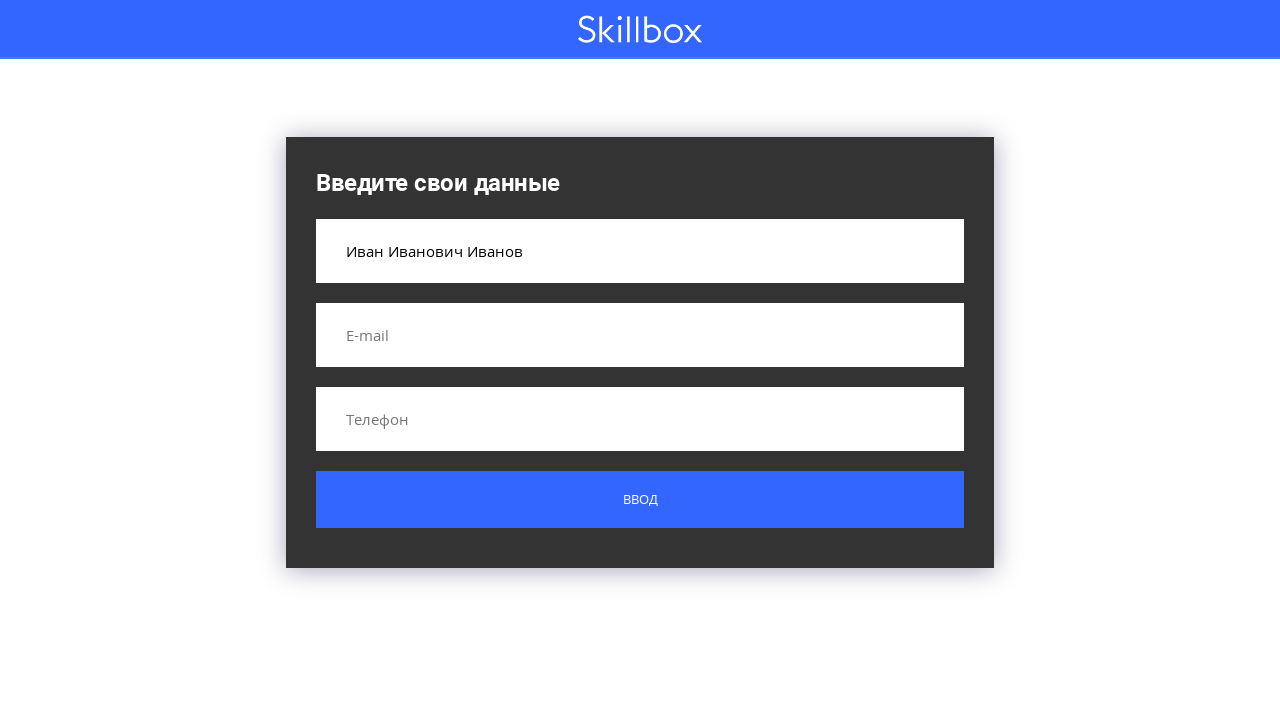

Filled email field with 'ivanov@gmail.com' on input[name='email']
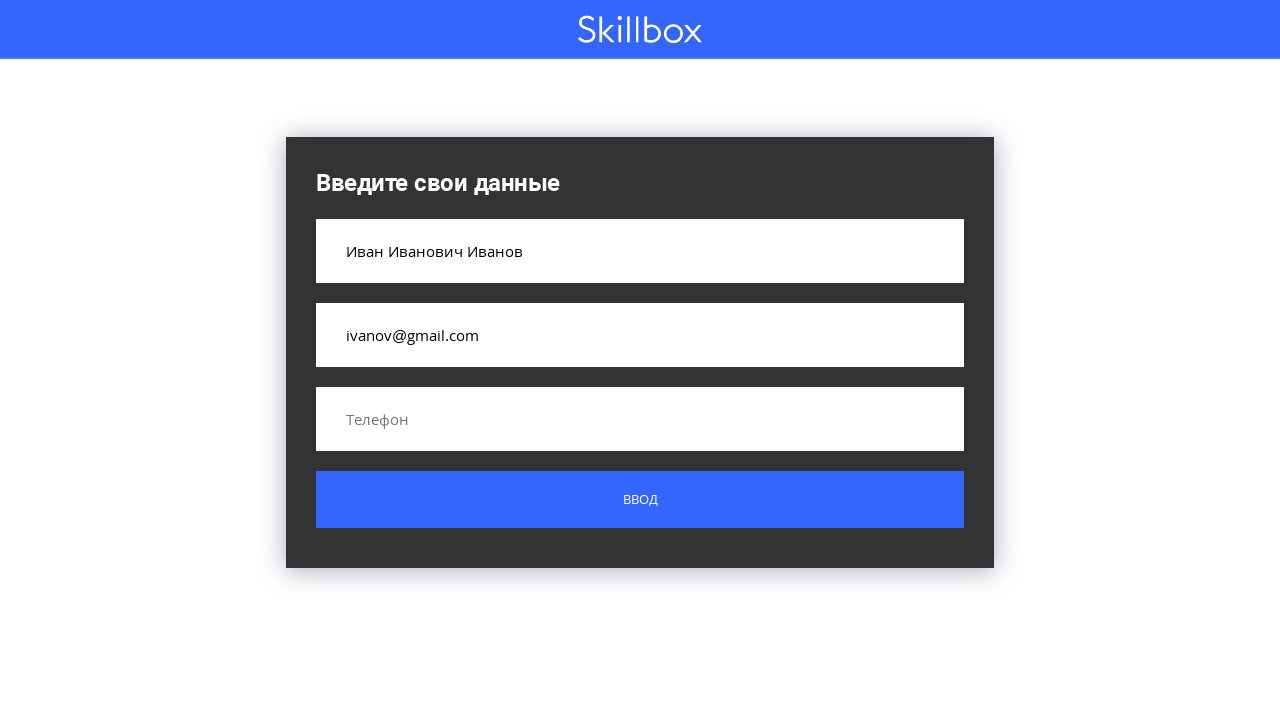

Filled phone field with '+71234567890' on input[name='phone']
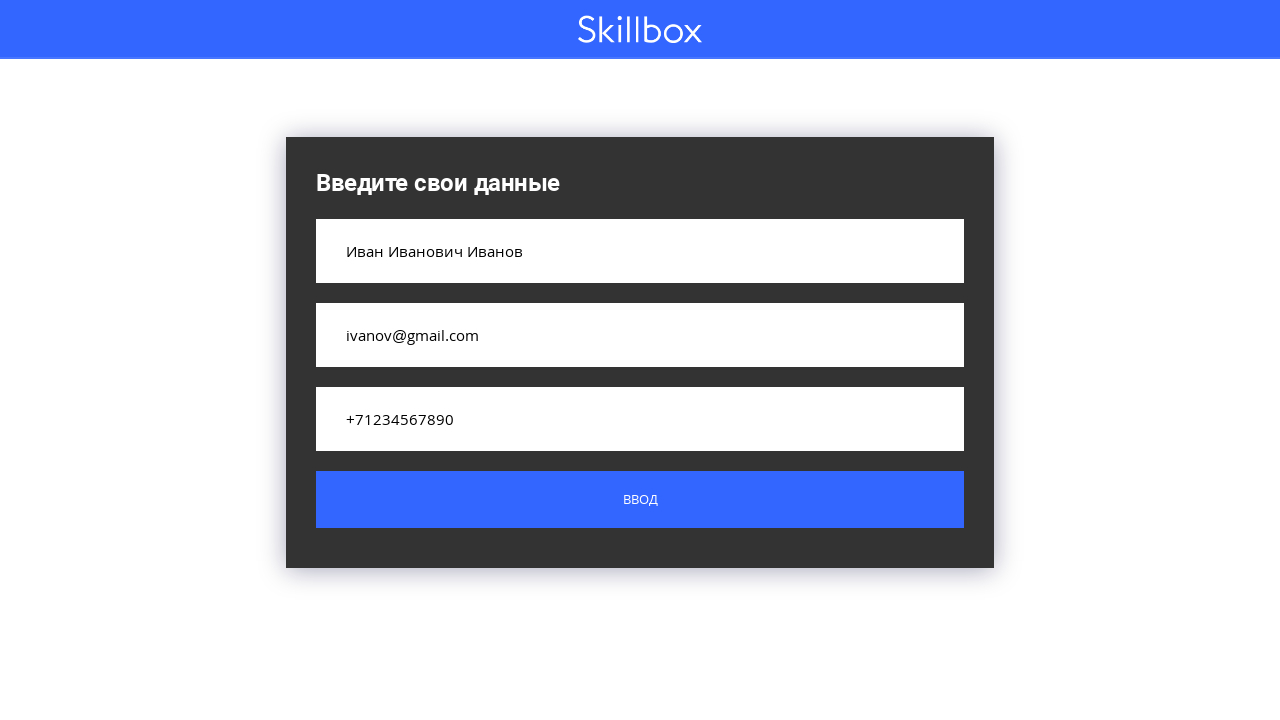

Clicked submit button to submit the form at (640, 500) on .custom-form__button
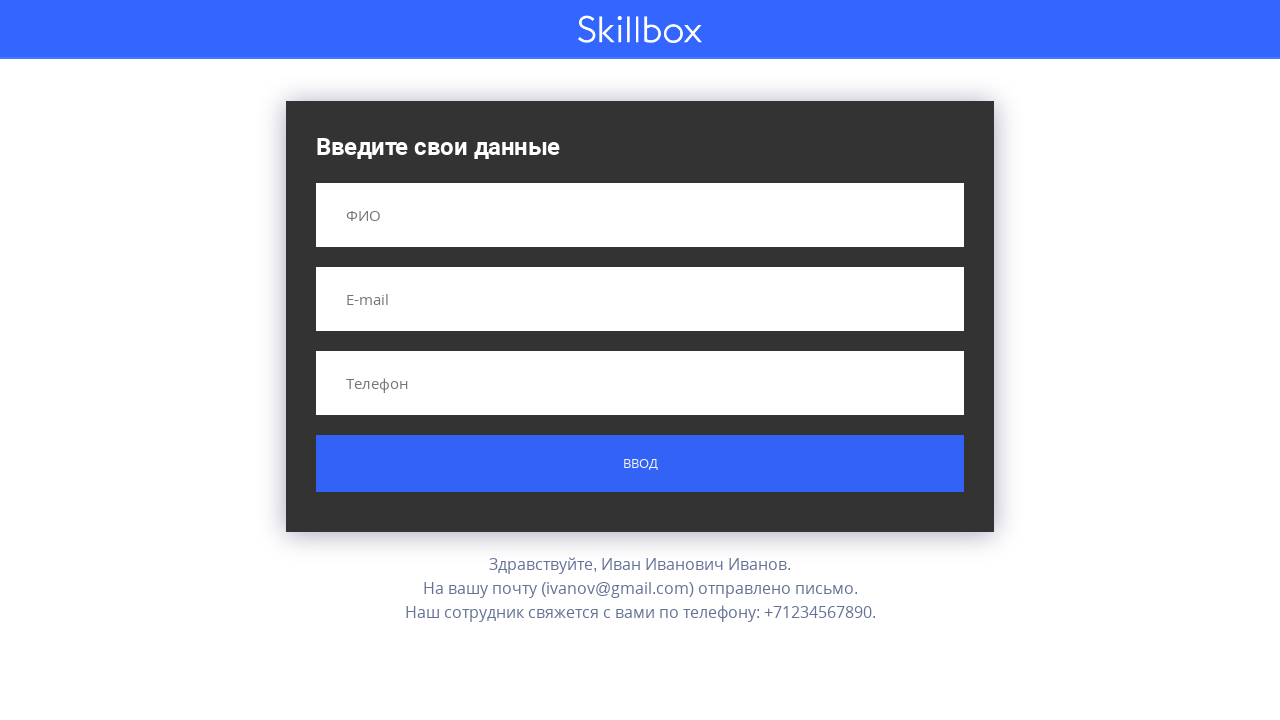

Success message appeared - form submission confirmed
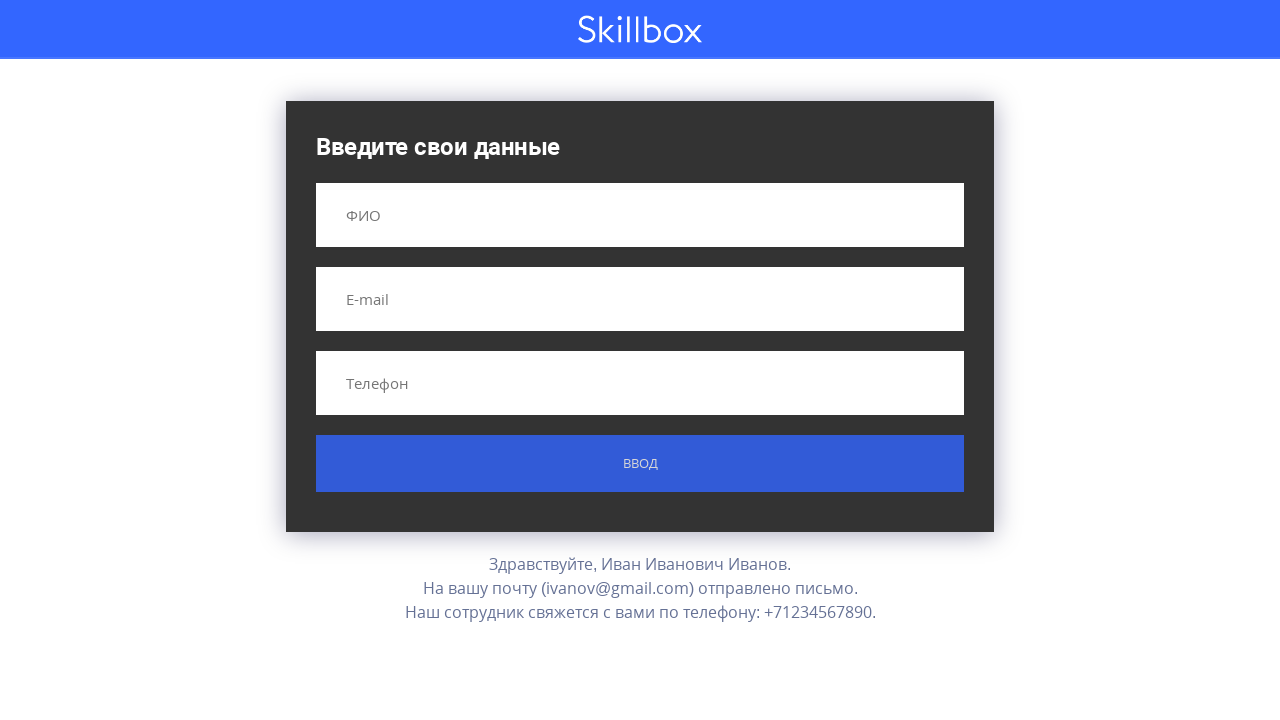

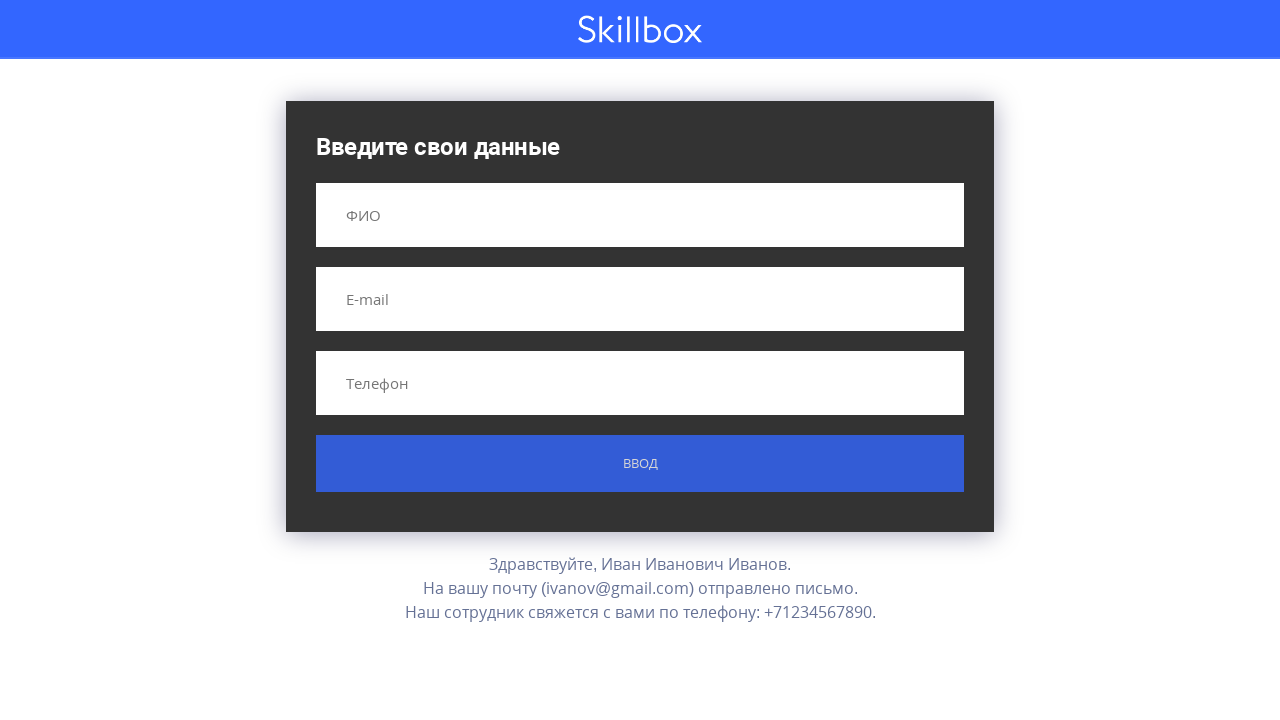